Tests dynamic controls using explicit waits by clicking Remove button to verify "It's gone!" message appears, then clicking Add button to verify "It's back!" message appears

Starting URL: https://the-internet.herokuapp.com/dynamic_controls

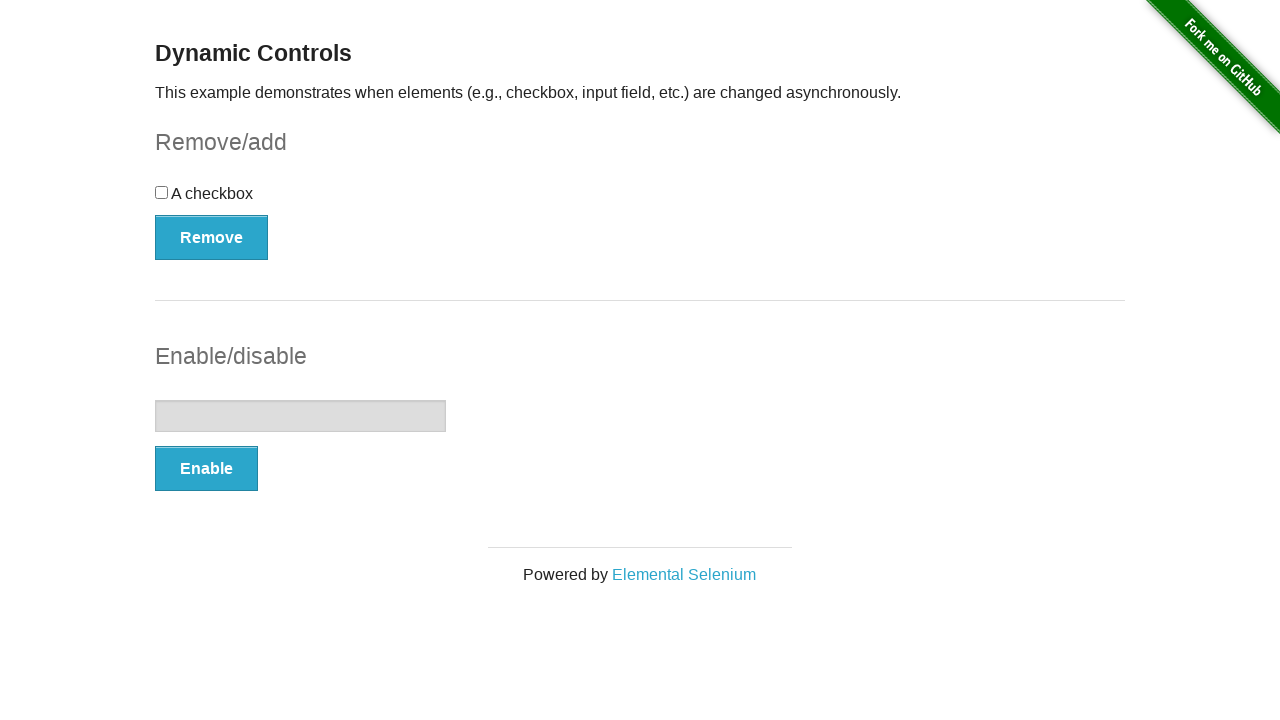

Clicked Remove button to trigger dynamic control removal at (212, 237) on button:has-text('Remove')
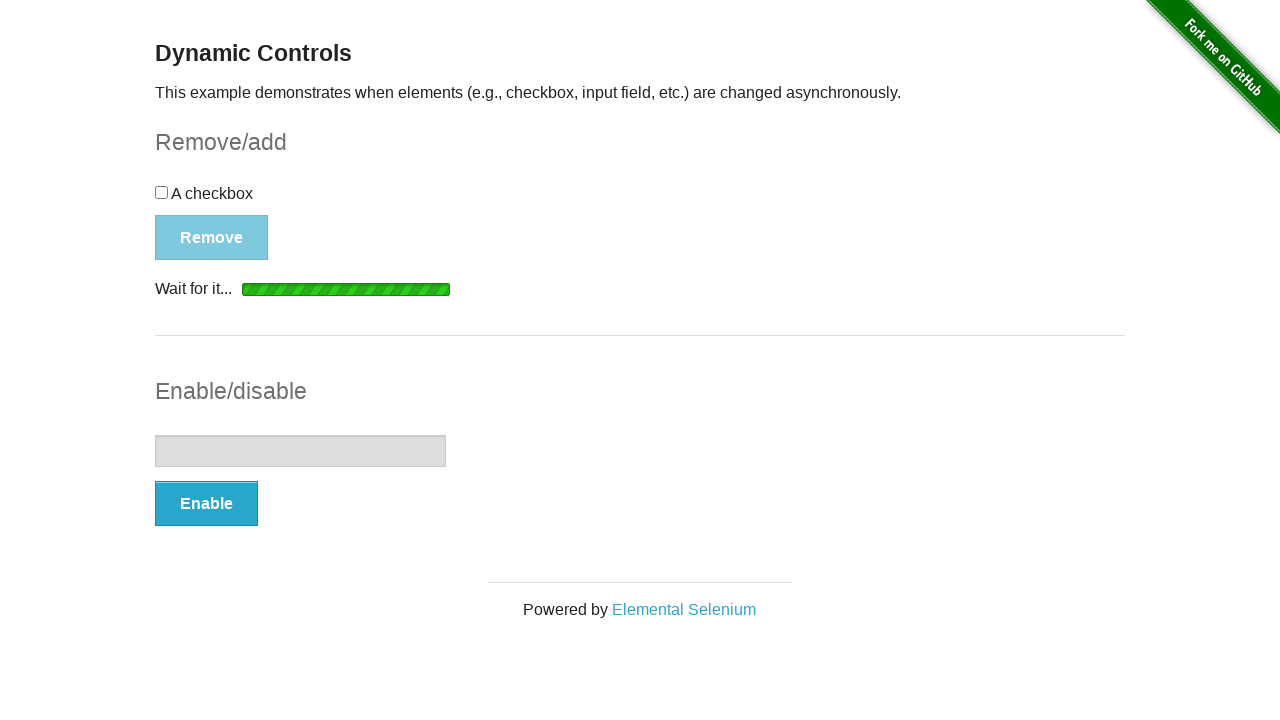

Verified 'It's gone!' message appeared after clicking Remove
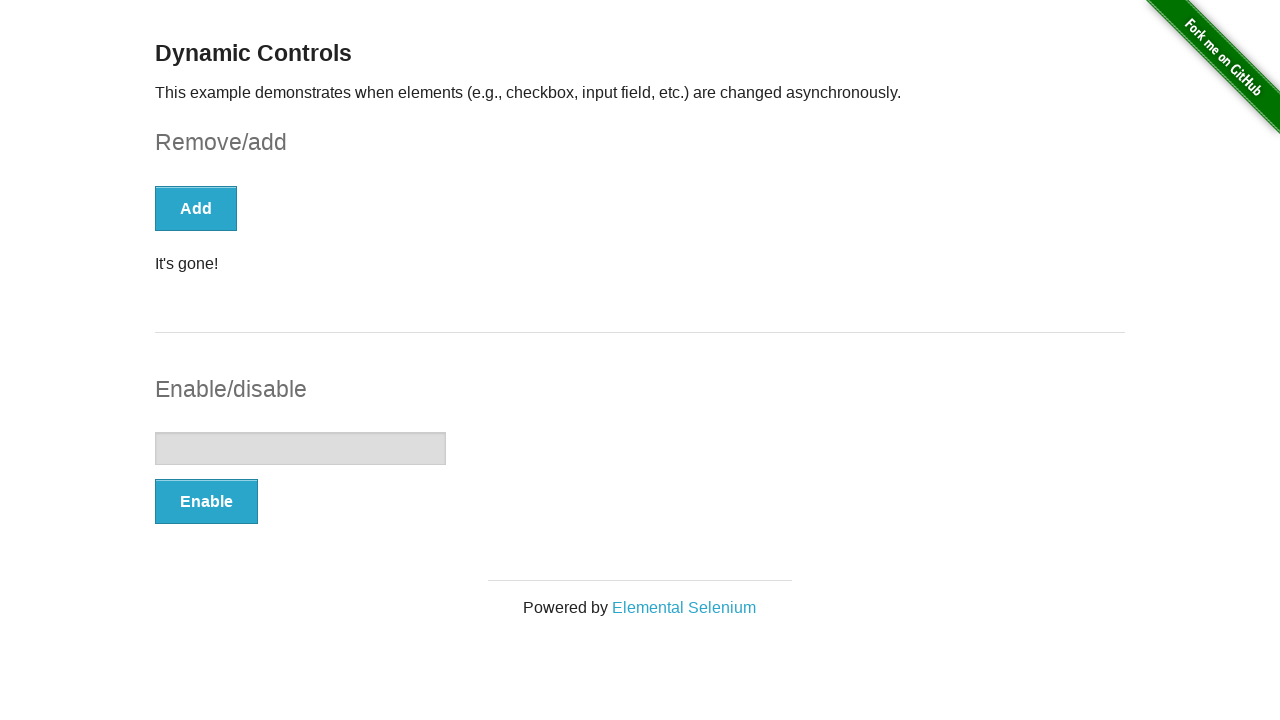

Clicked Add button to restore dynamic control at (196, 208) on button:has-text('Add')
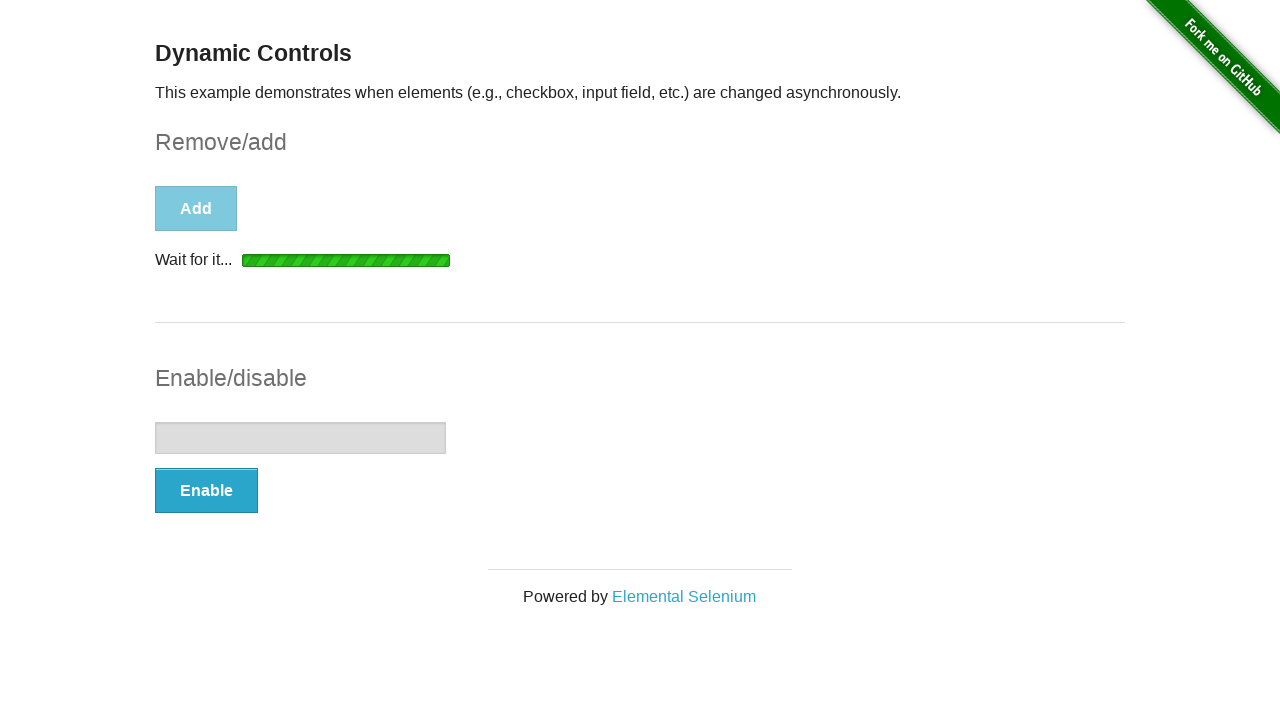

Verified 'It's back!' message appeared after clicking Add
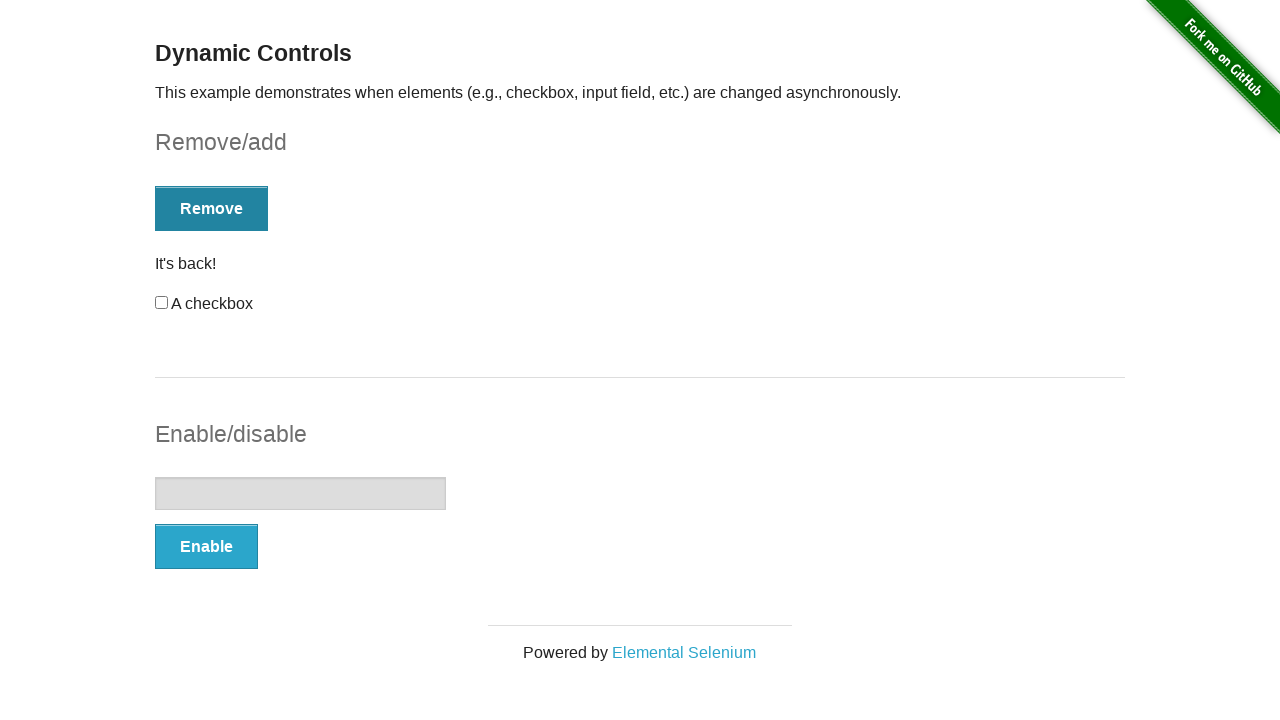

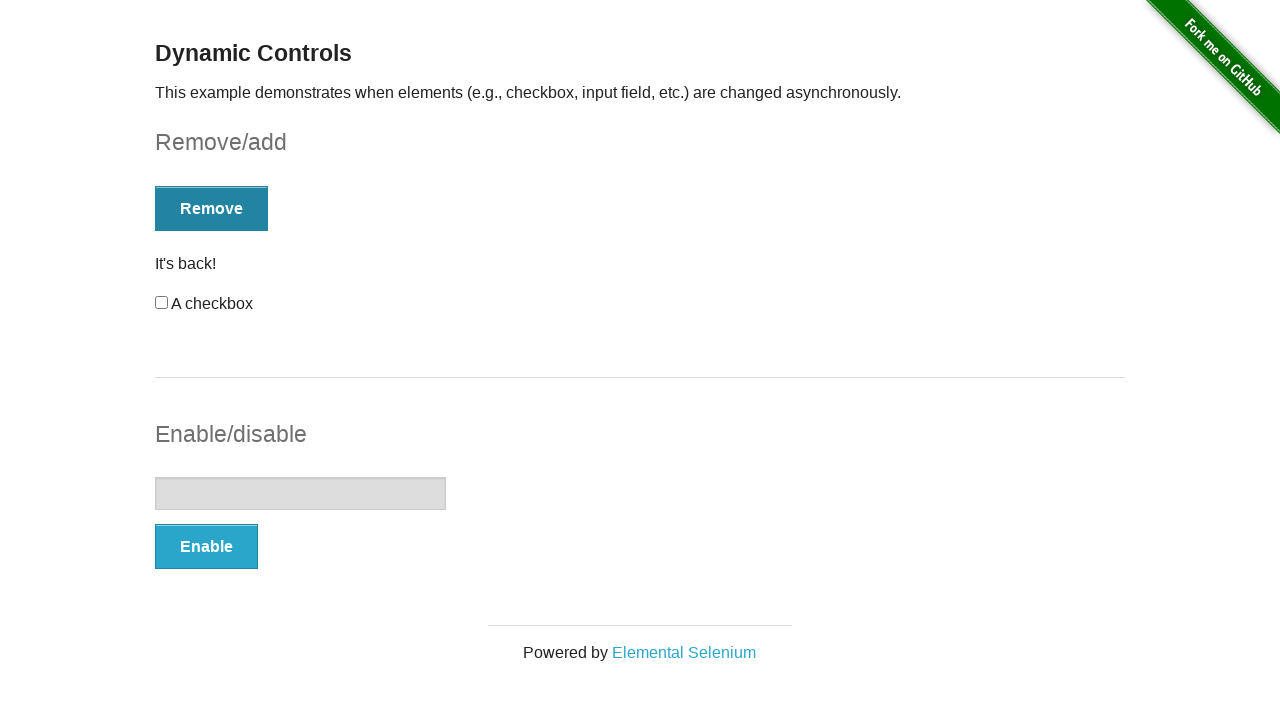